Tests the laminate flooring calculator with room dimensions (8x6), smaller laminate panel width (650mm), and verifies the calculation results.

Starting URL: https://masterskayapola.ru/kalkulyator/laminata.html

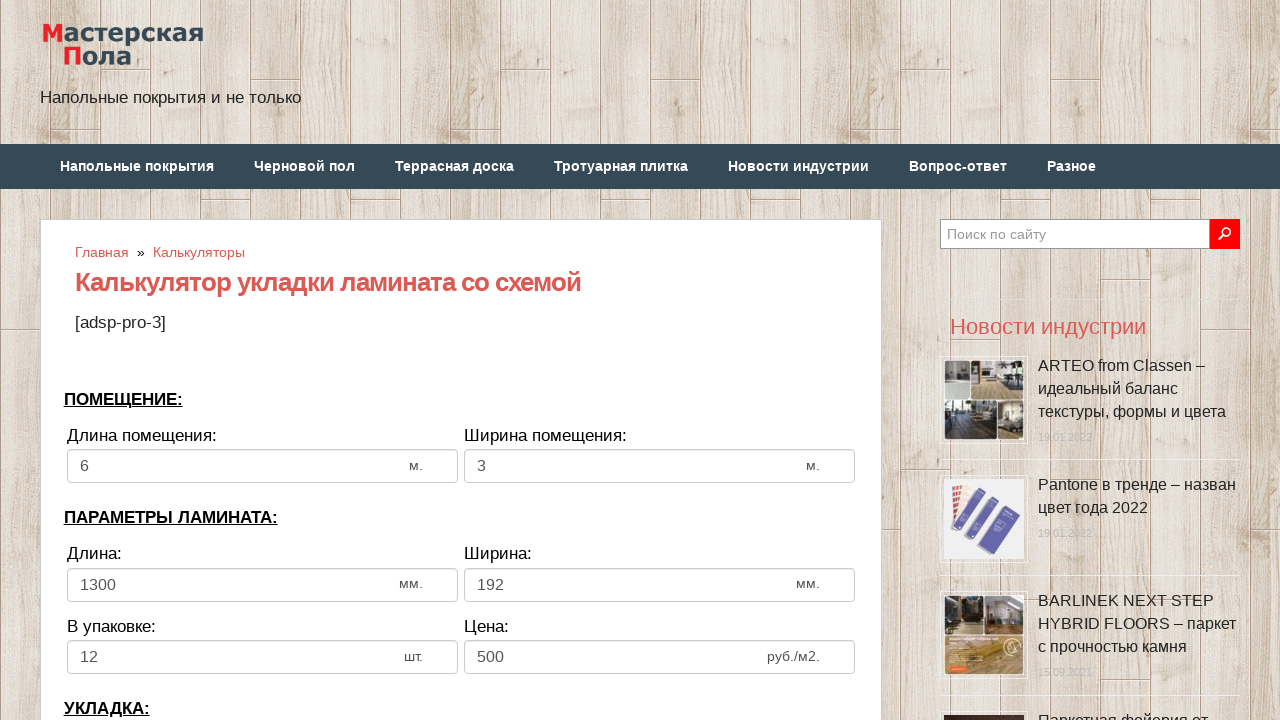

Clicked room width input field at (262, 466) on input[name='calc_roomwidth']
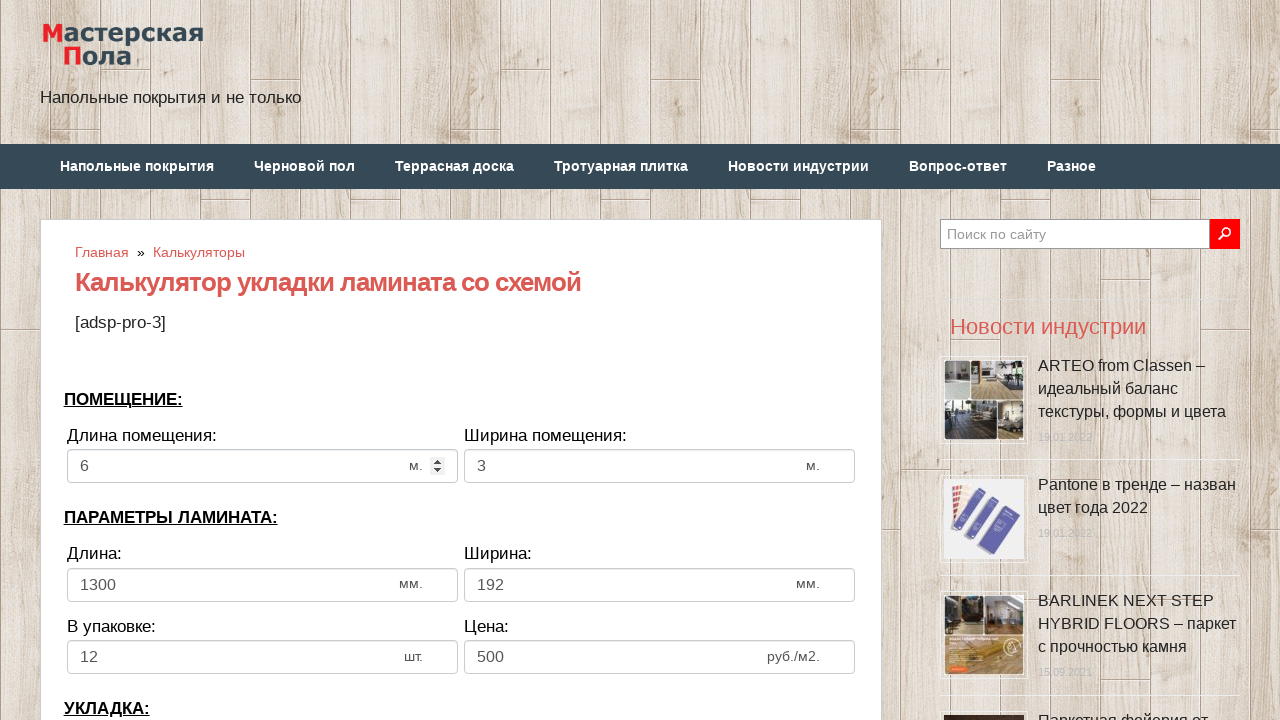

Filled room width with 8 meters on input[name='calc_roomwidth']
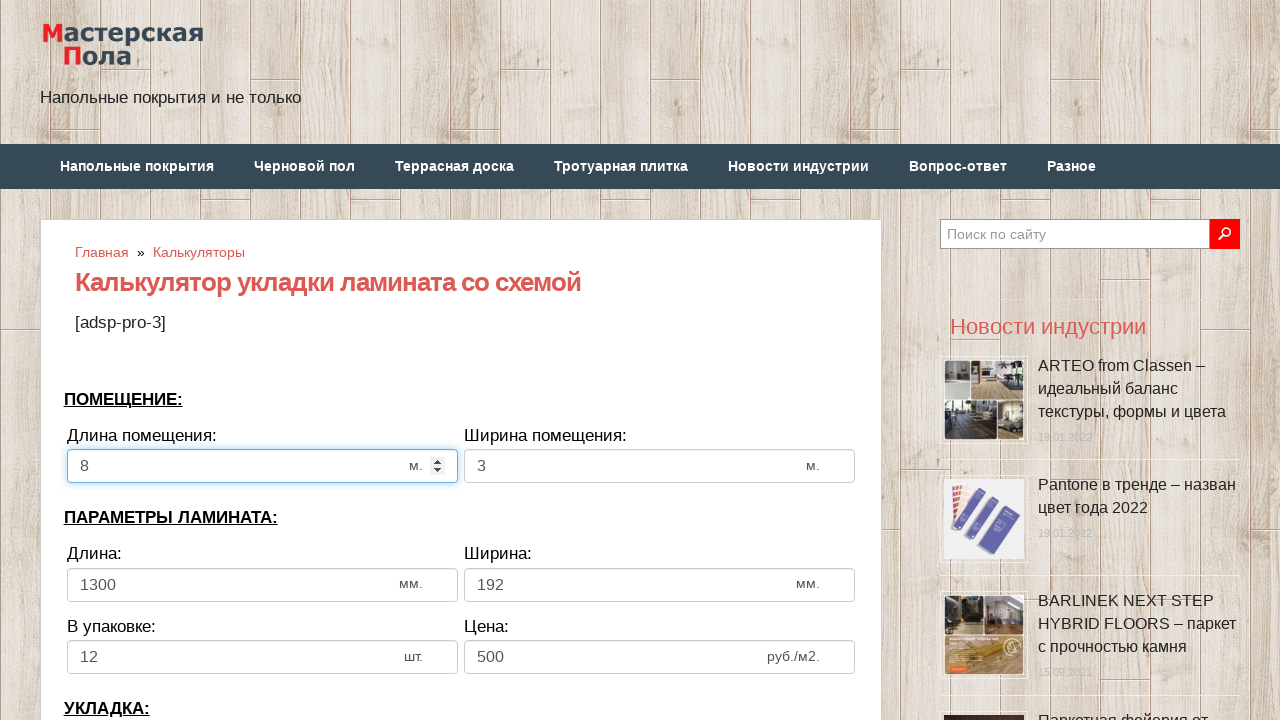

Clicked room height input field at (660, 466) on input[name='calc_roomheight']
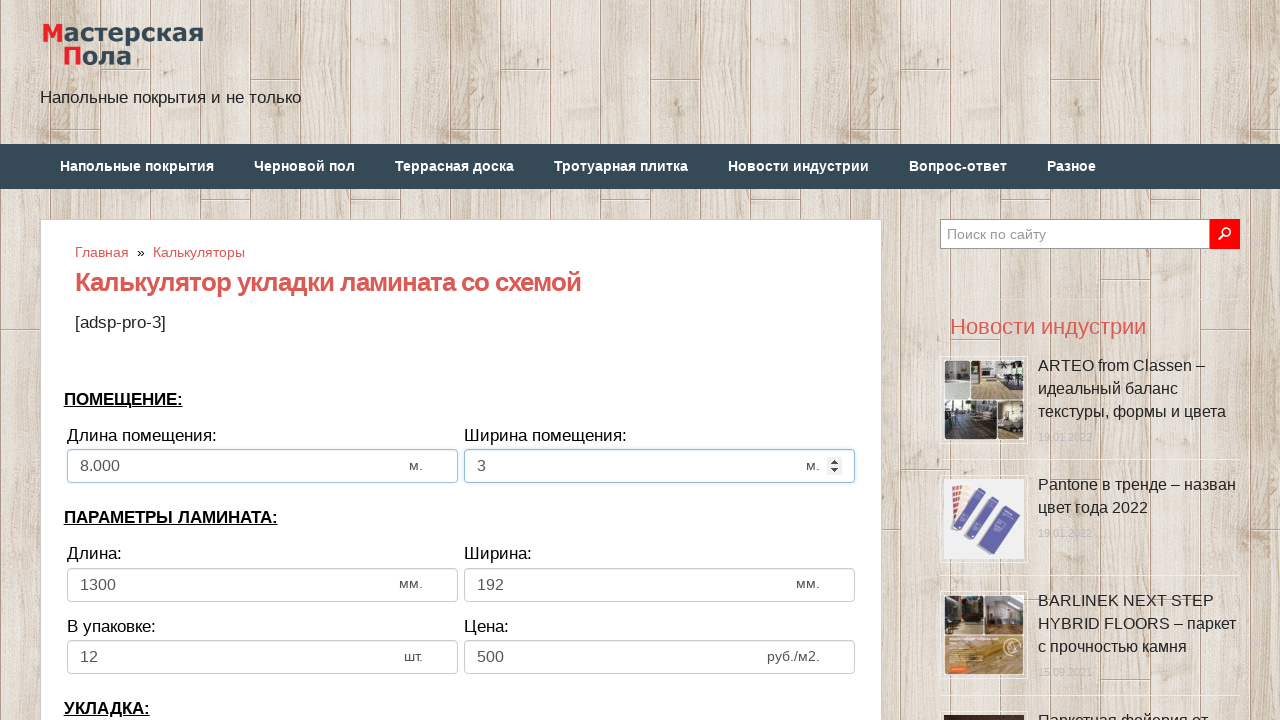

Filled room height with 6 meters on input[name='calc_roomheight']
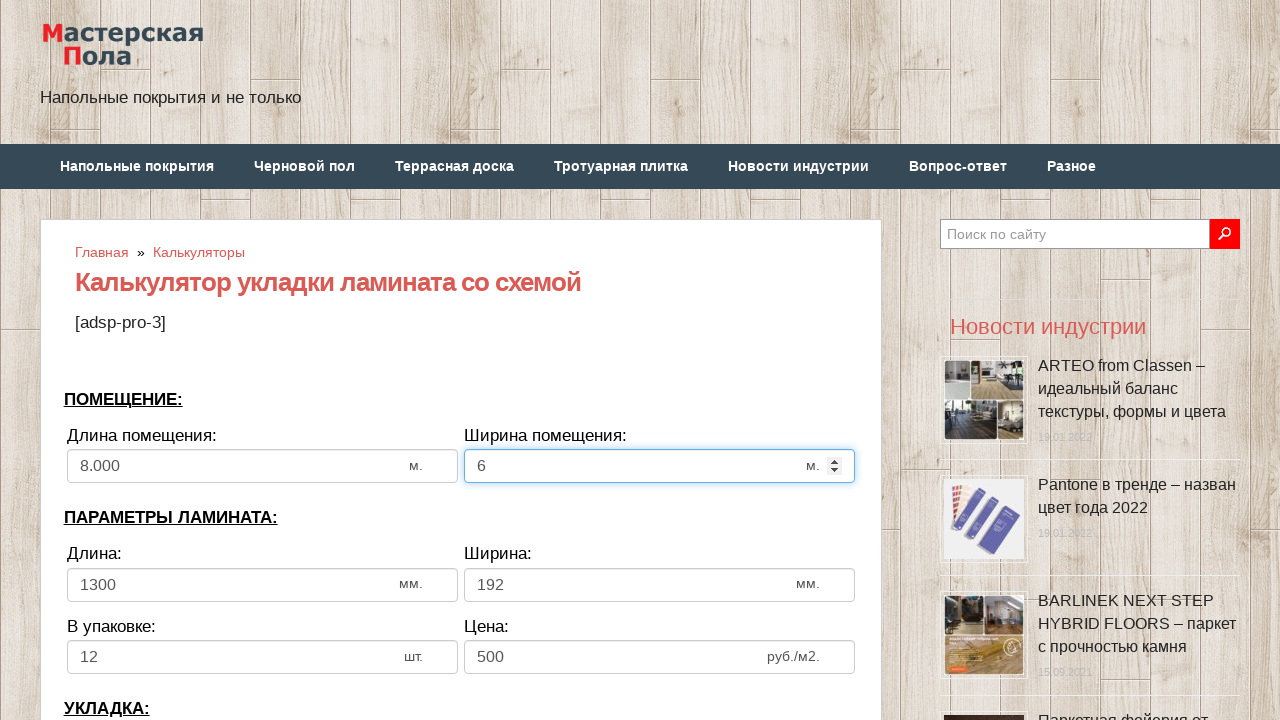

Clicked laminate panel width input field at (262, 585) on input[name='calc_lamwidth']
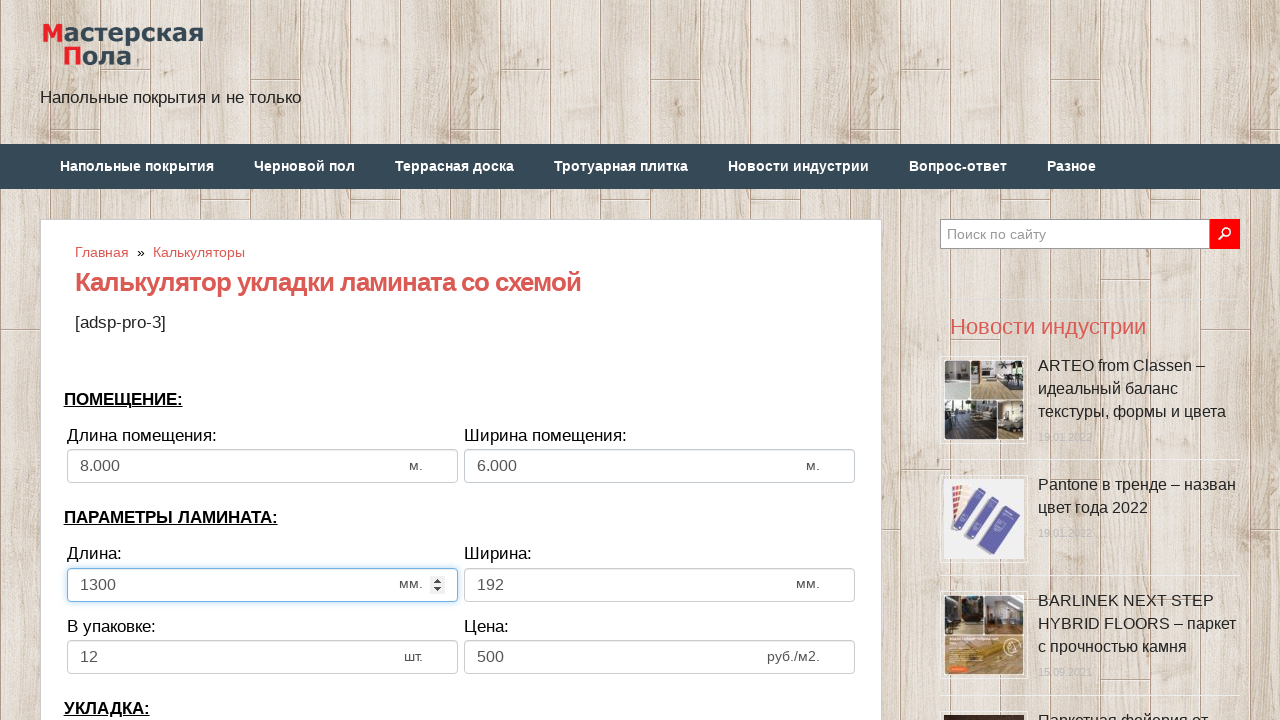

Filled laminate panel width with 650mm on input[name='calc_lamwidth']
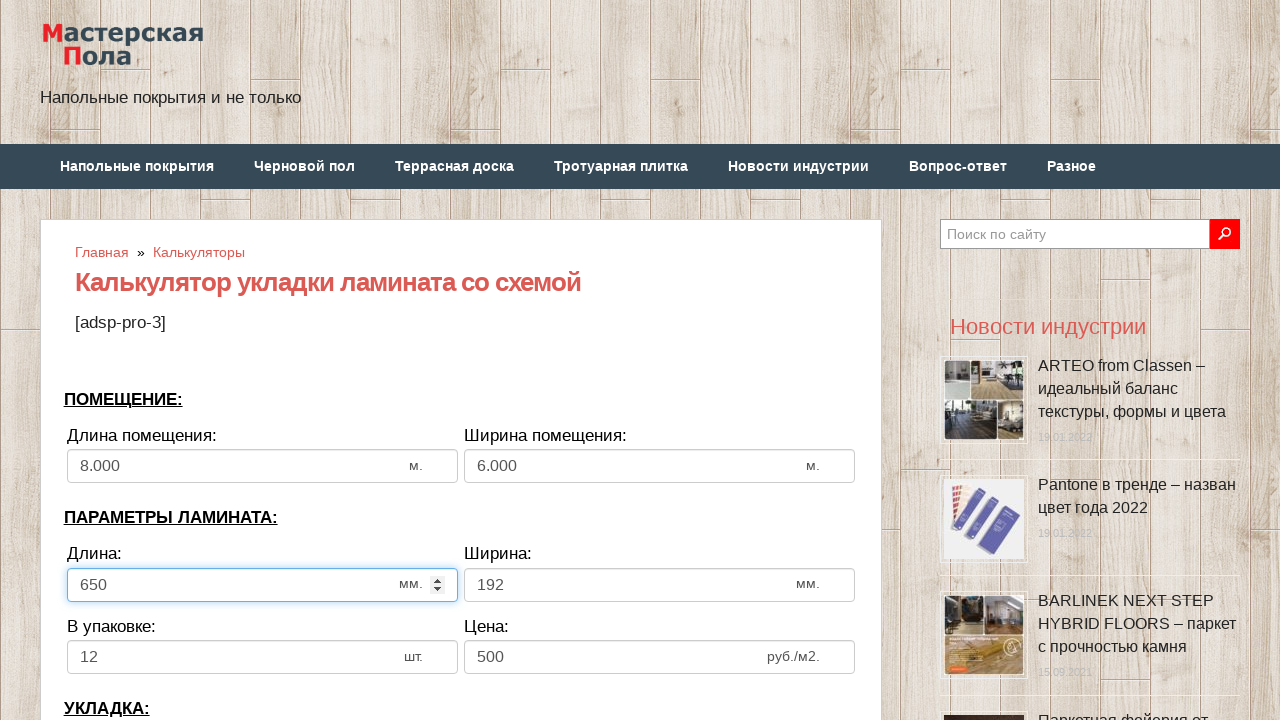

Clicked laminate panel height input field at (660, 585) on input[name='calc_lamheight']
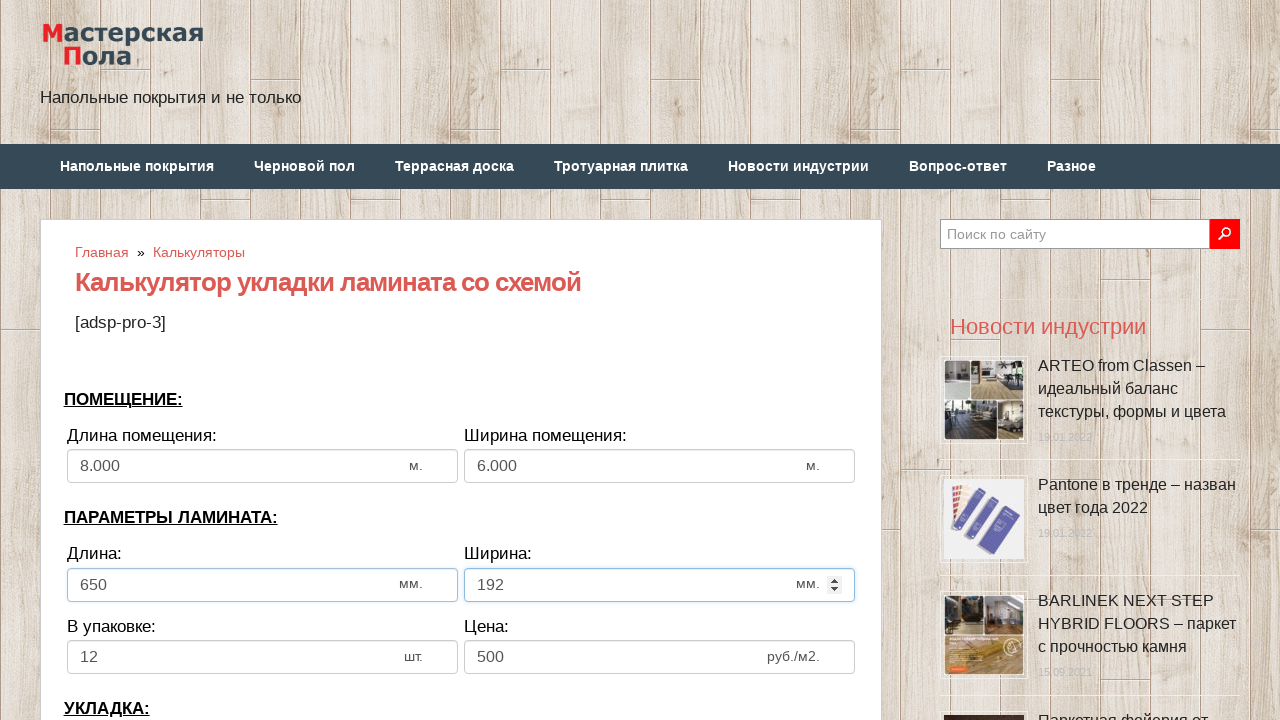

Filled laminate panel height with 192mm on input[name='calc_lamheight']
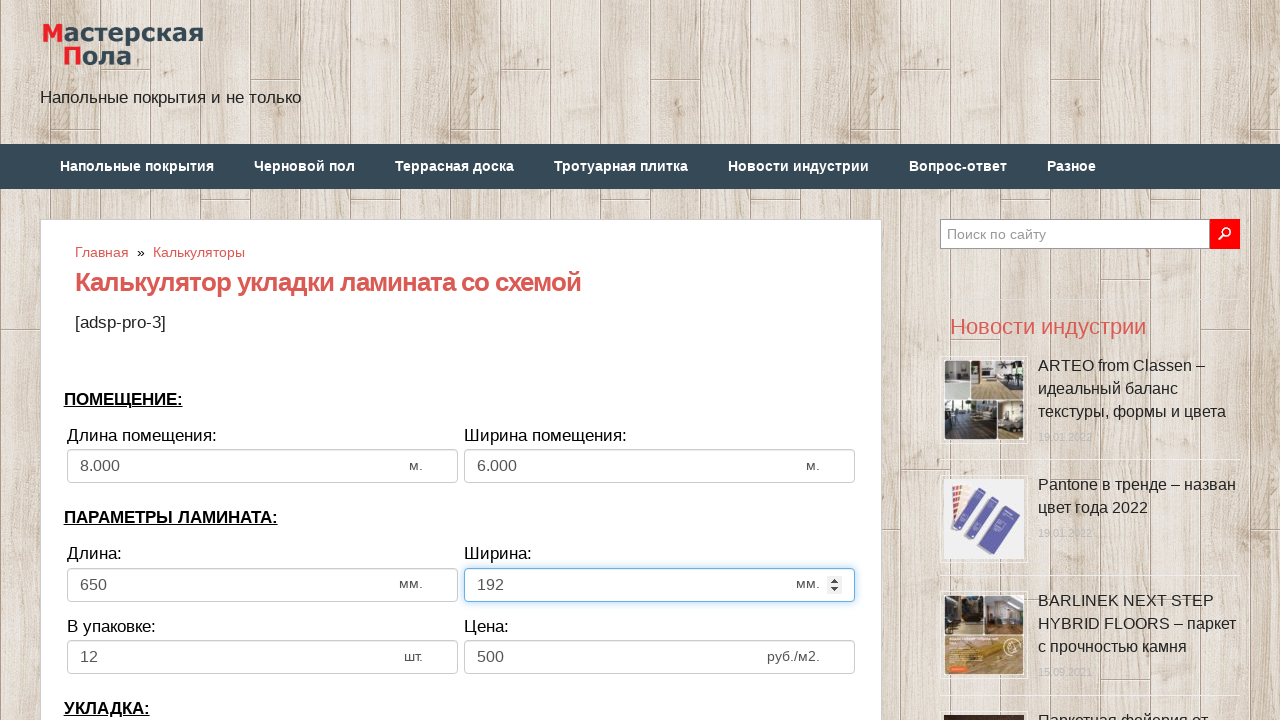

Clicked panels per pack input field at (262, 657) on input[name='calc_inpack']
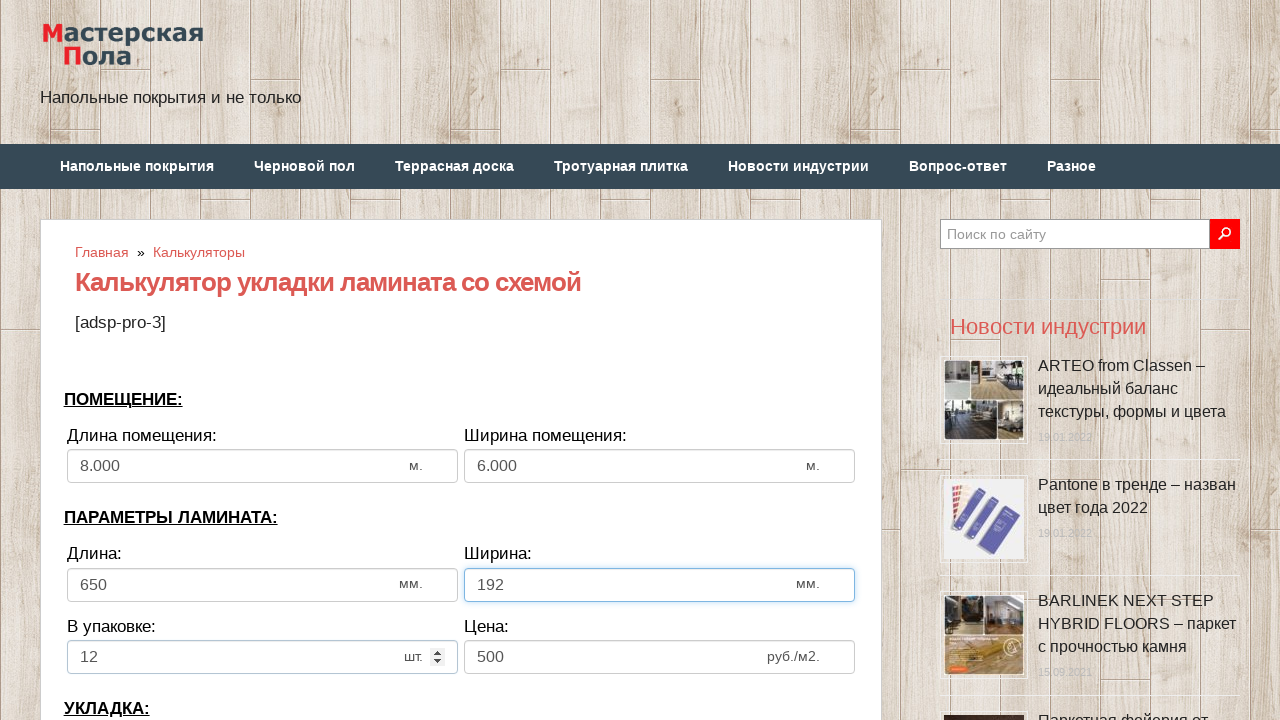

Filled panels per pack with 20 on input[name='calc_inpack']
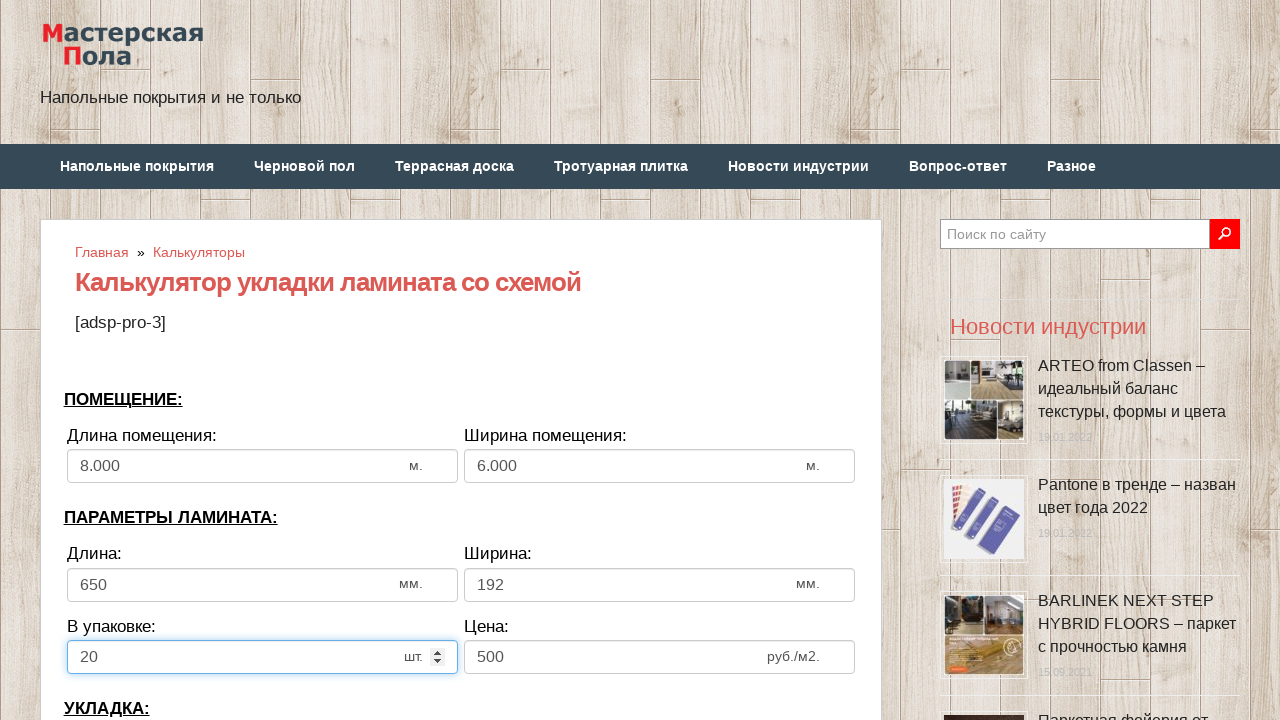

Clicked laminate price input field at (660, 657) on input[name='calc_price']
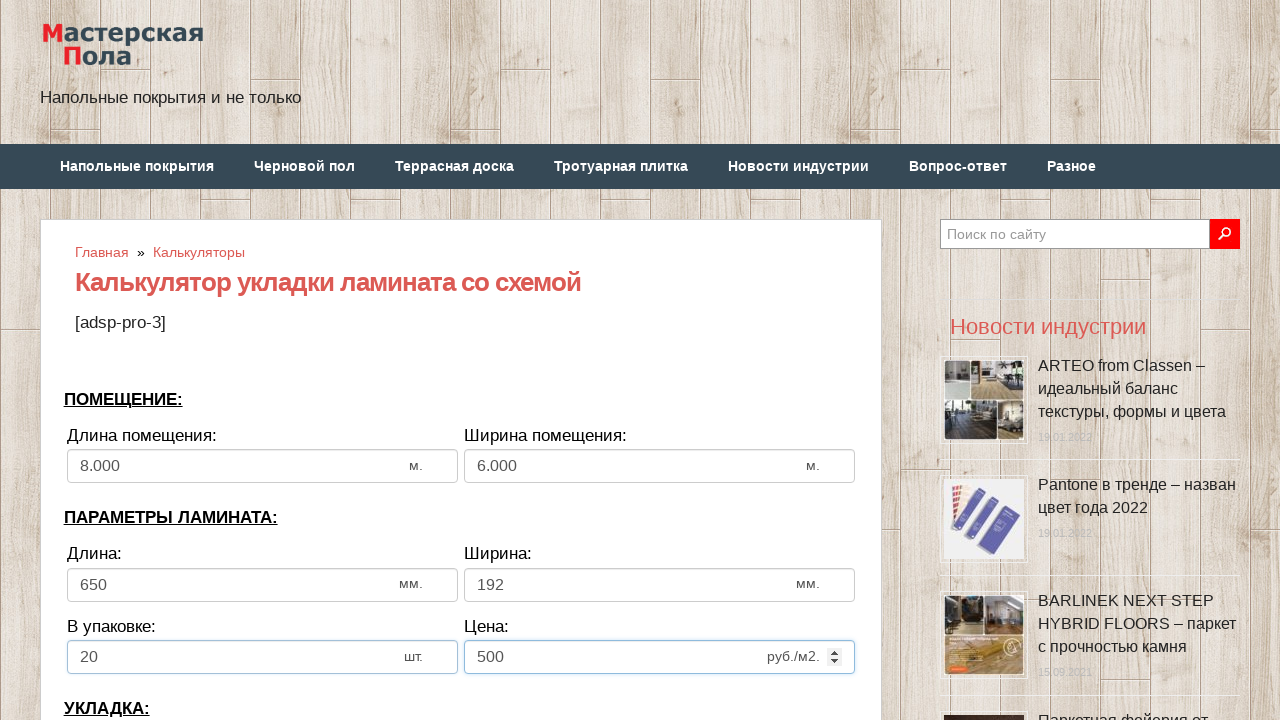

Filled laminate price with 750 on input[name='calc_price']
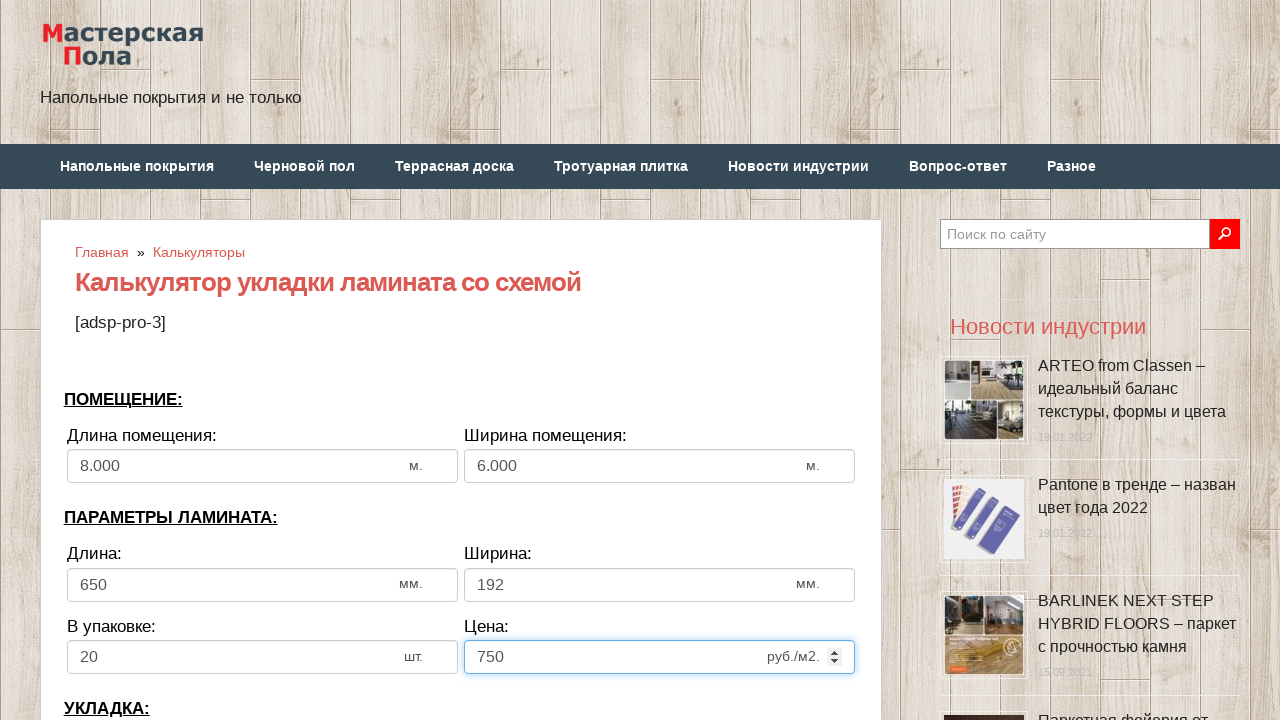

Selected laying direction: По длине комнаты (Along room length) on select[name='calc_direct']
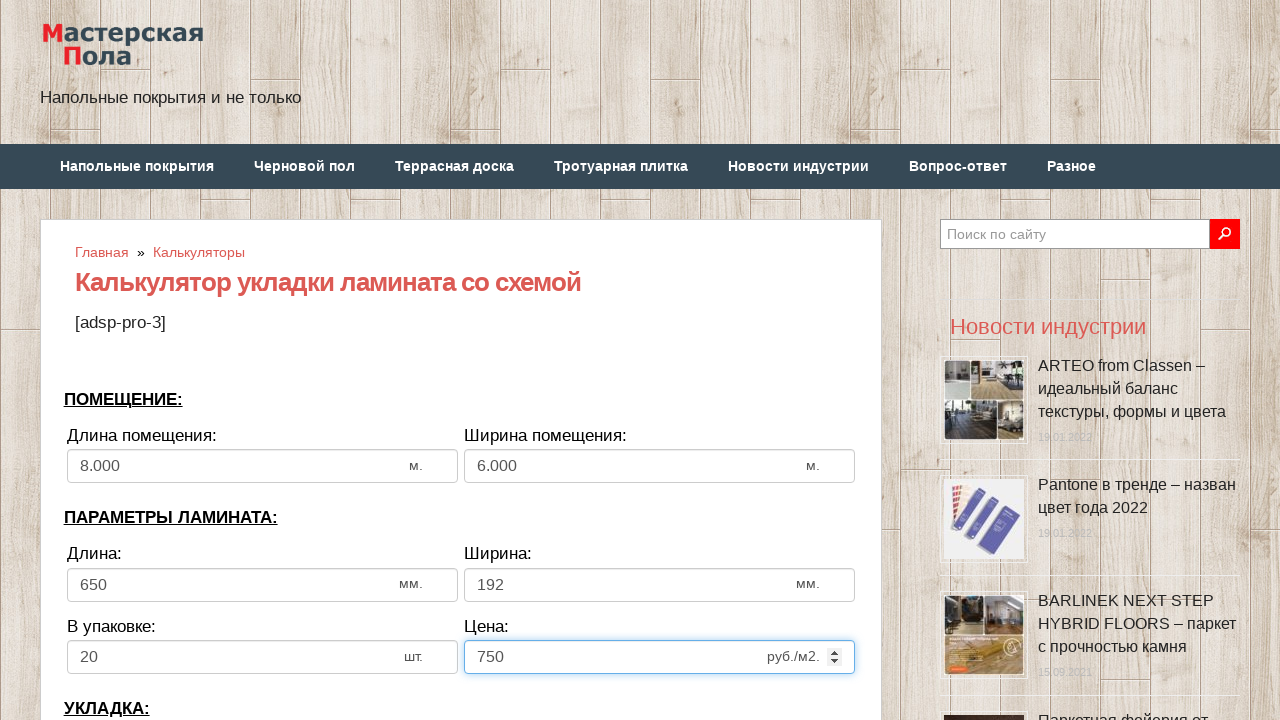

Clicked bias (offset) input field at (262, 361) on input[name='calc_bias']
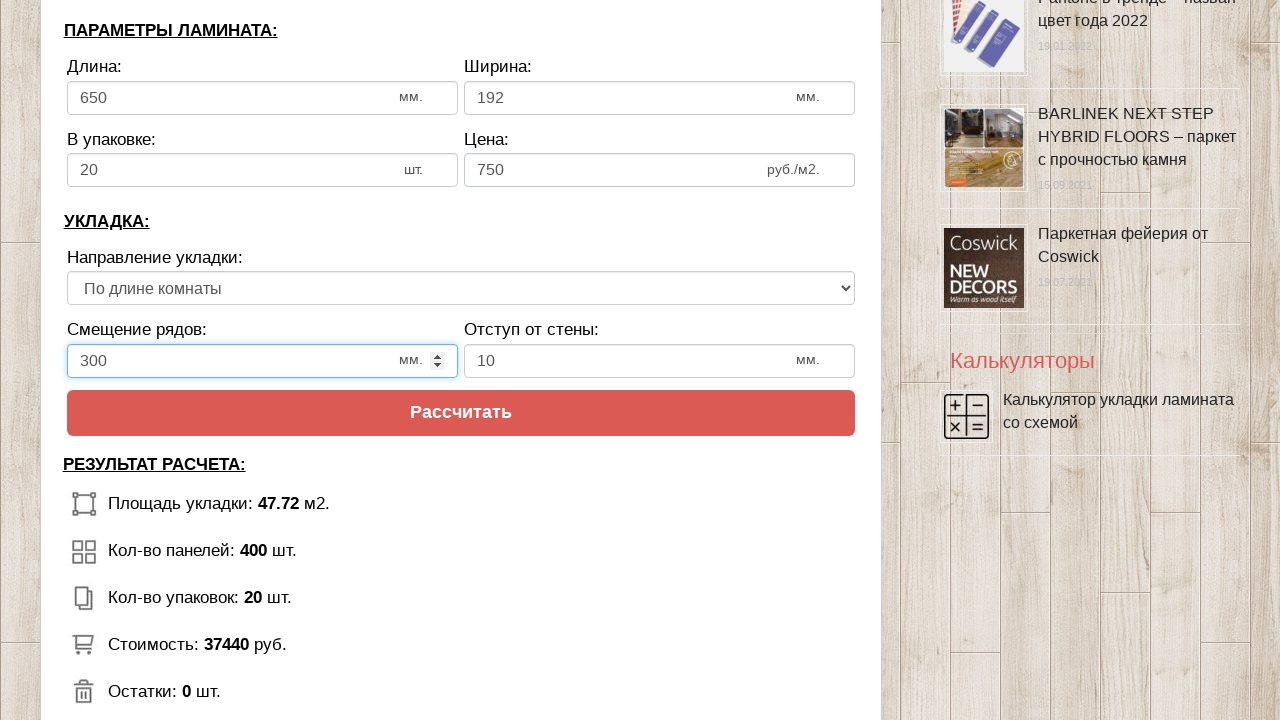

Filled bias with 250mm on input[name='calc_bias']
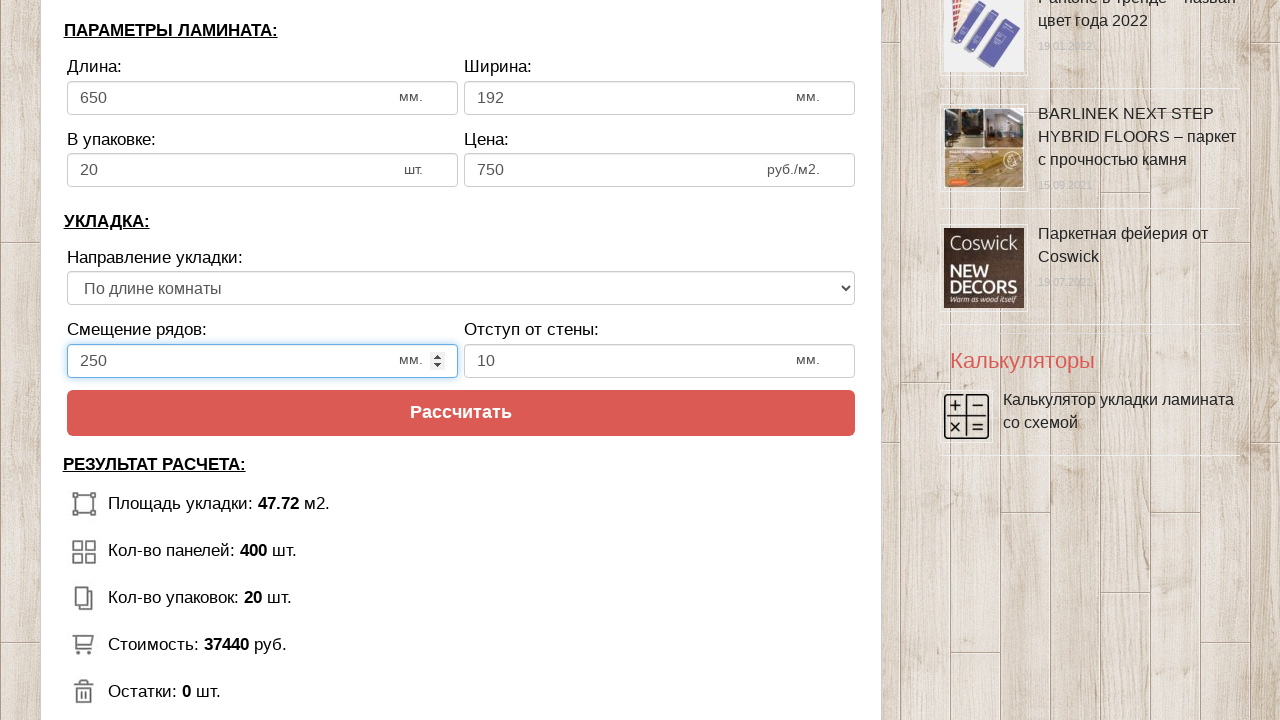

Clicked wall distance input field at (660, 361) on input[name='calc_walldist']
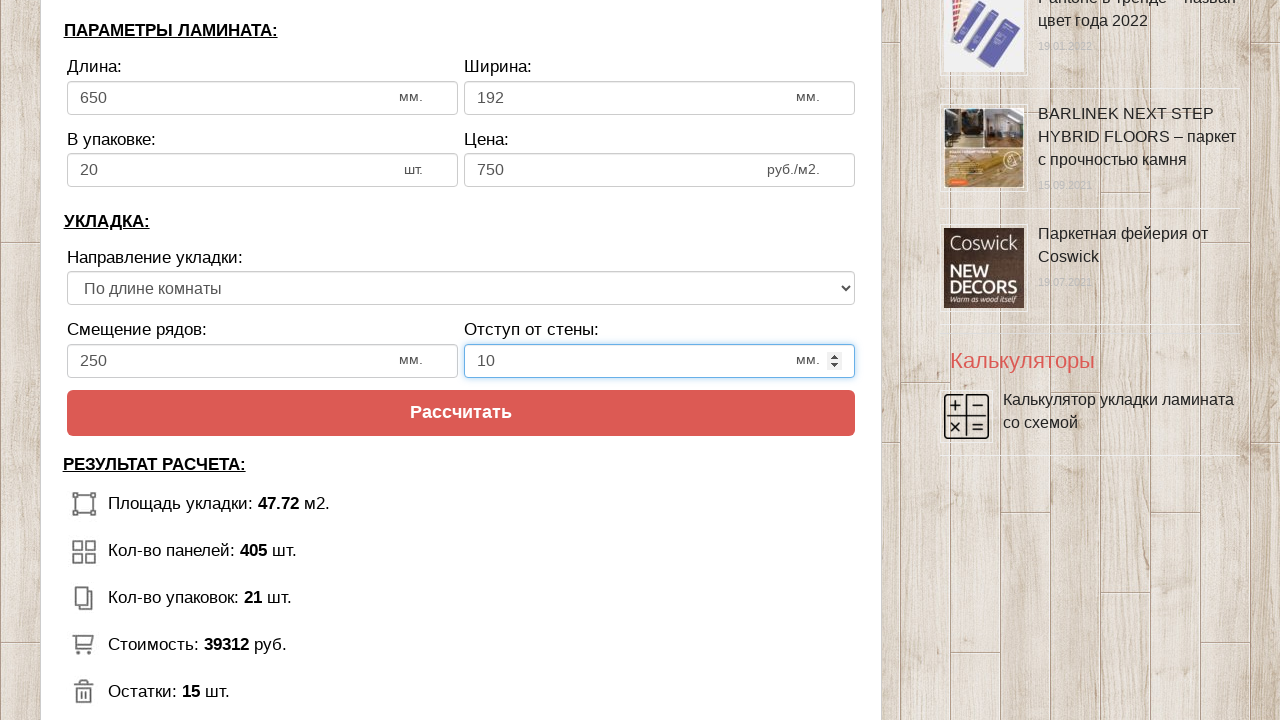

Filled wall distance with 10mm on input[name='calc_walldist']
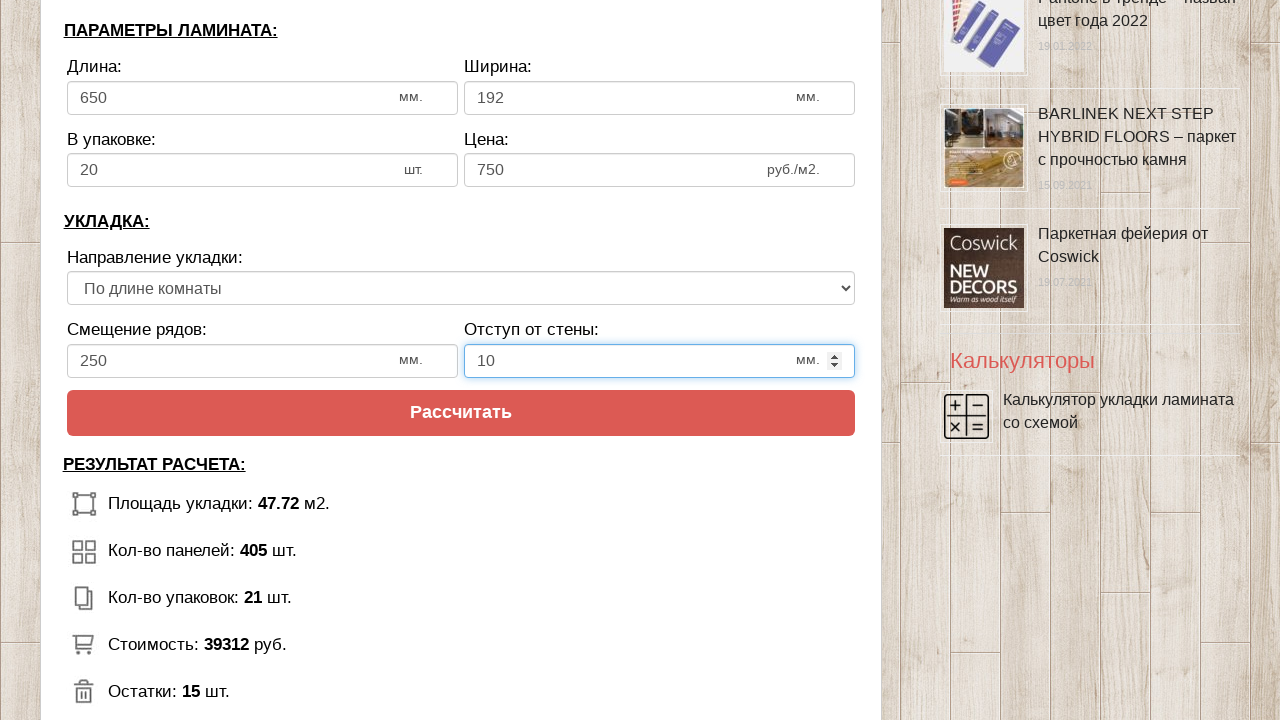

Clicked calculate button to submit laminate calculator form at (461, 413) on [value='Рассчитать']
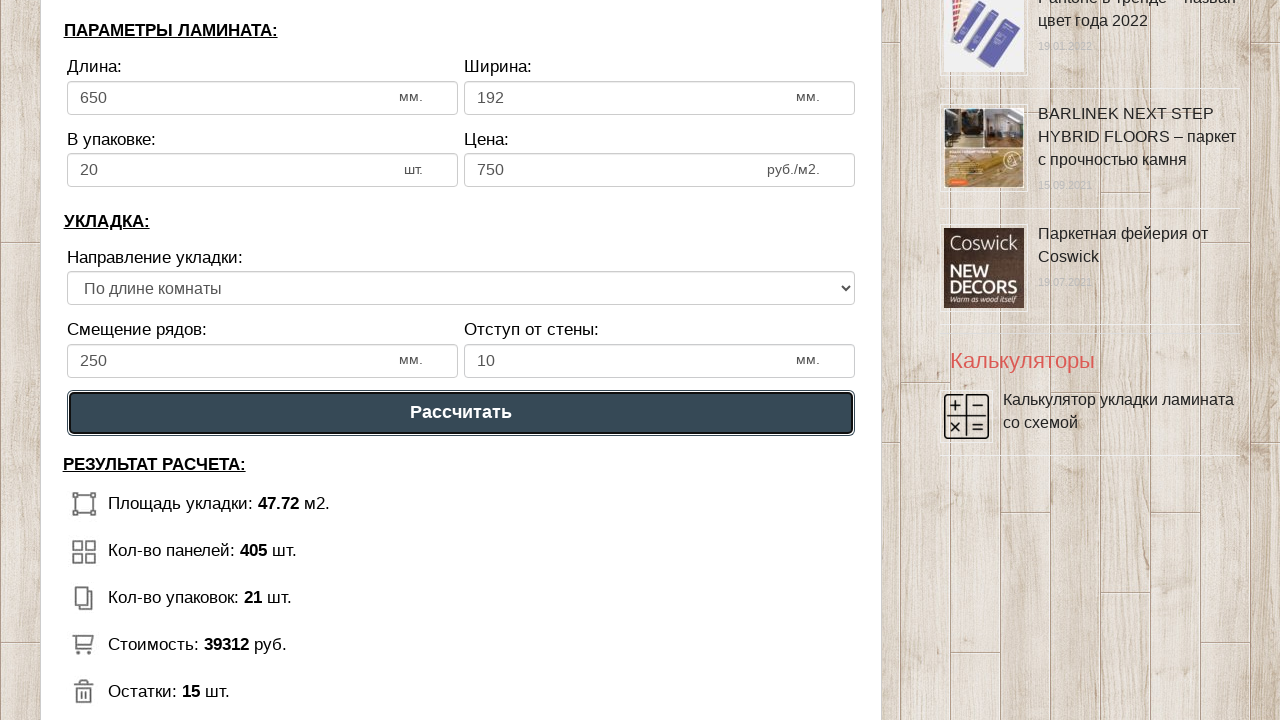

Calculation results loaded and displayed
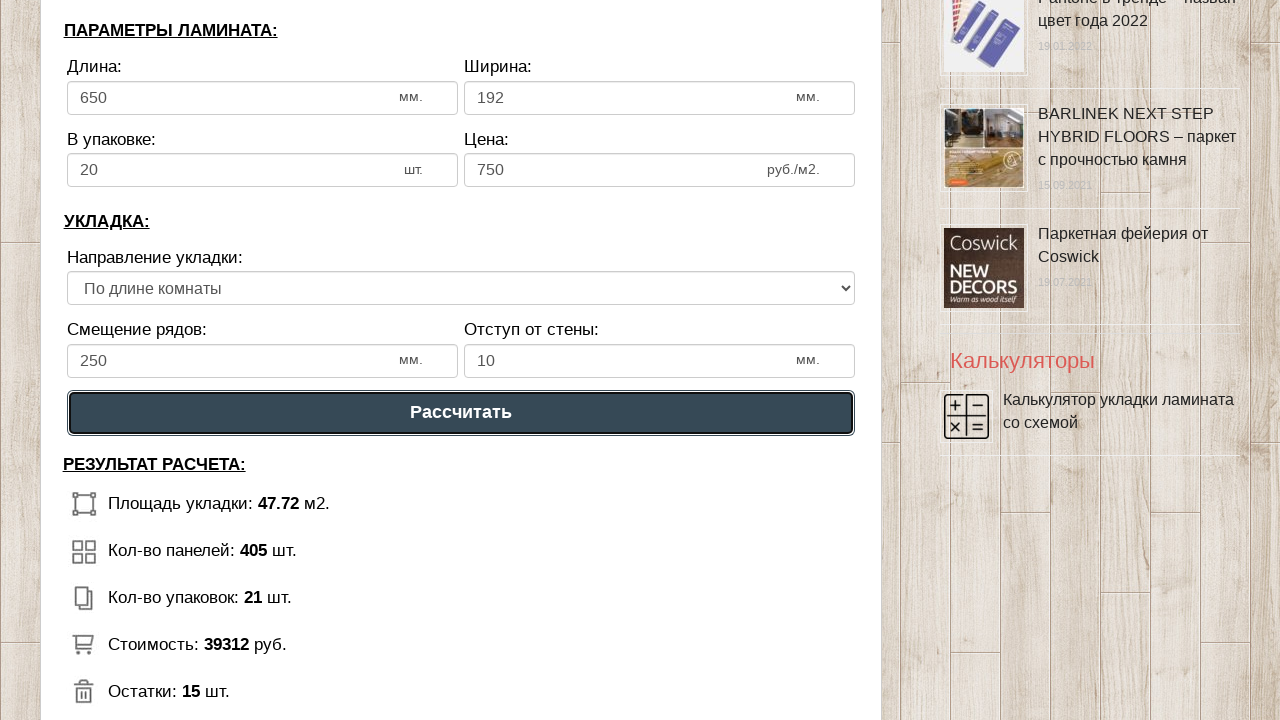

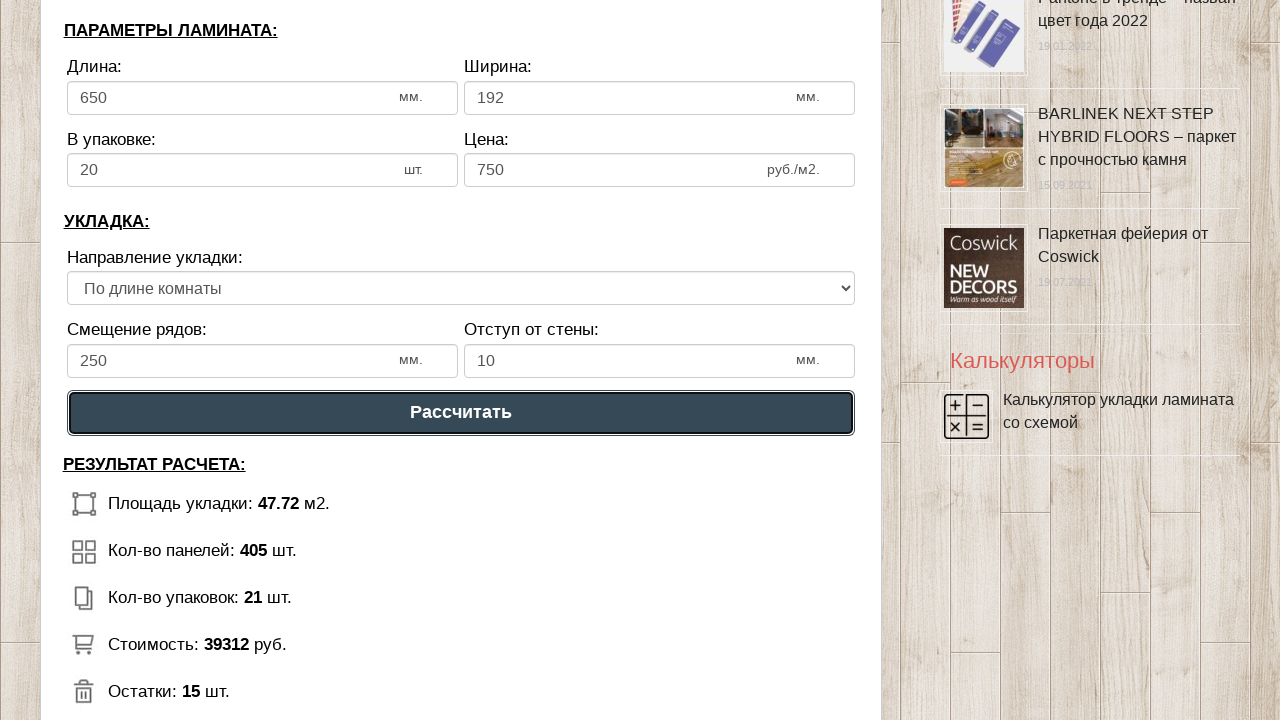